Tests horizontal scrolling functionality by navigating to a dashboard page and scrolling right by 5000 pixels using JavaScript execution.

Starting URL: https://dashboards.handmadeinteractive.com/jasonlove/

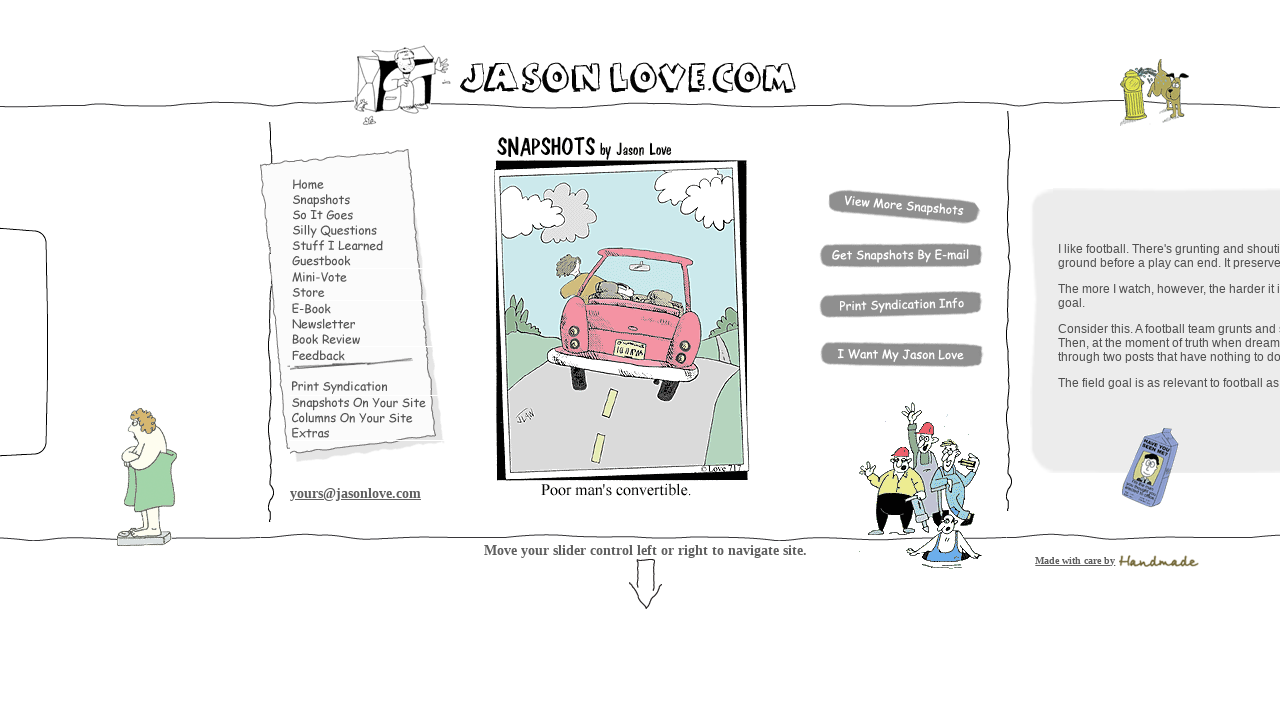

Waited for dashboard page to load (networkidle)
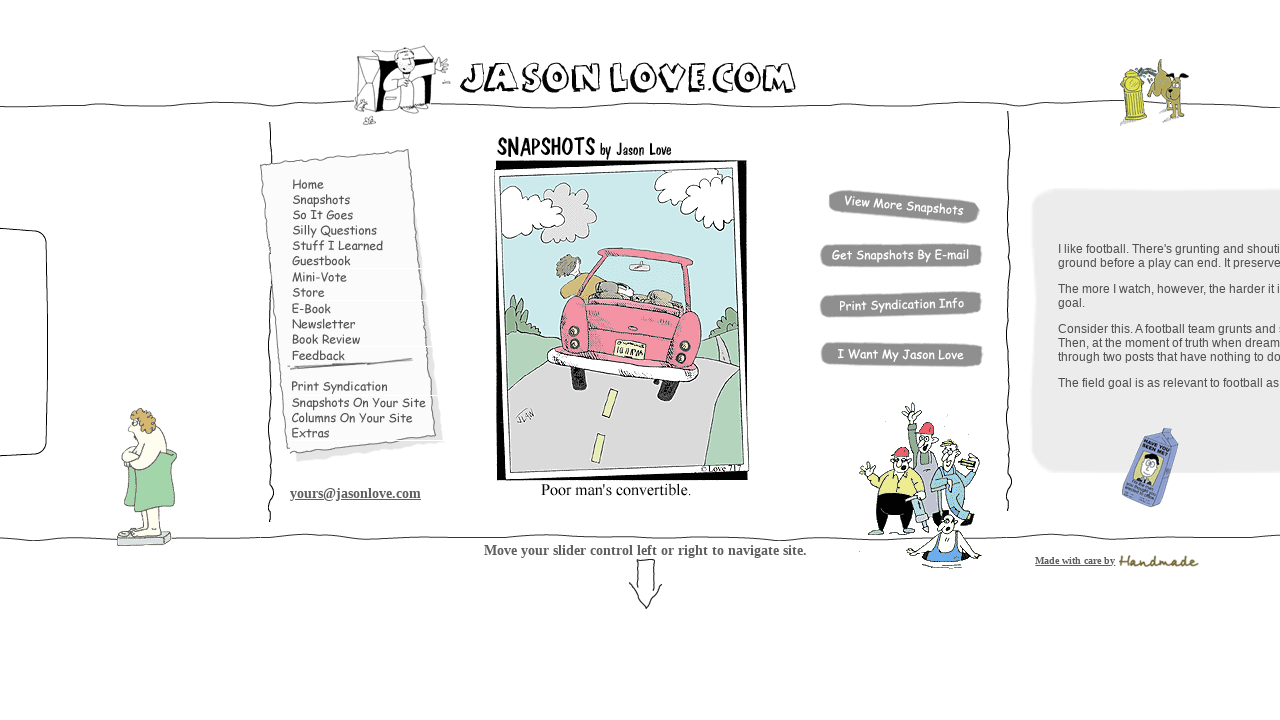

Scrolled horizontally to the right by 5000 pixels
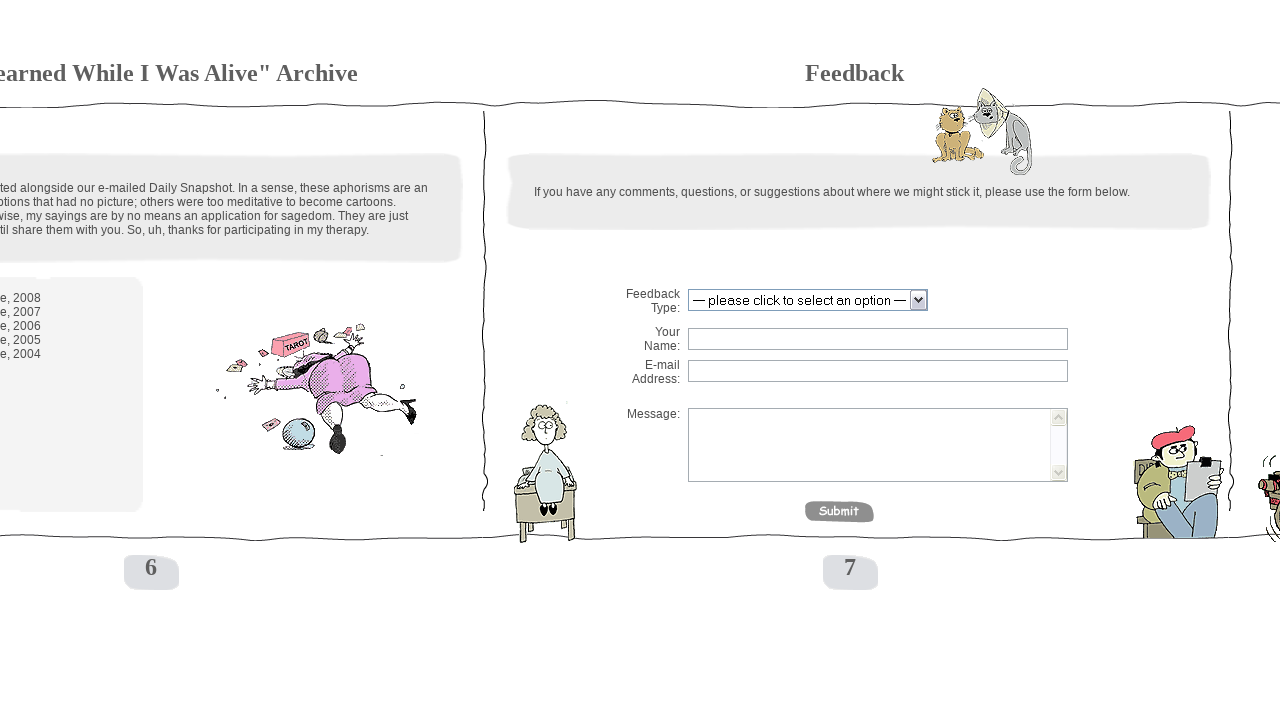

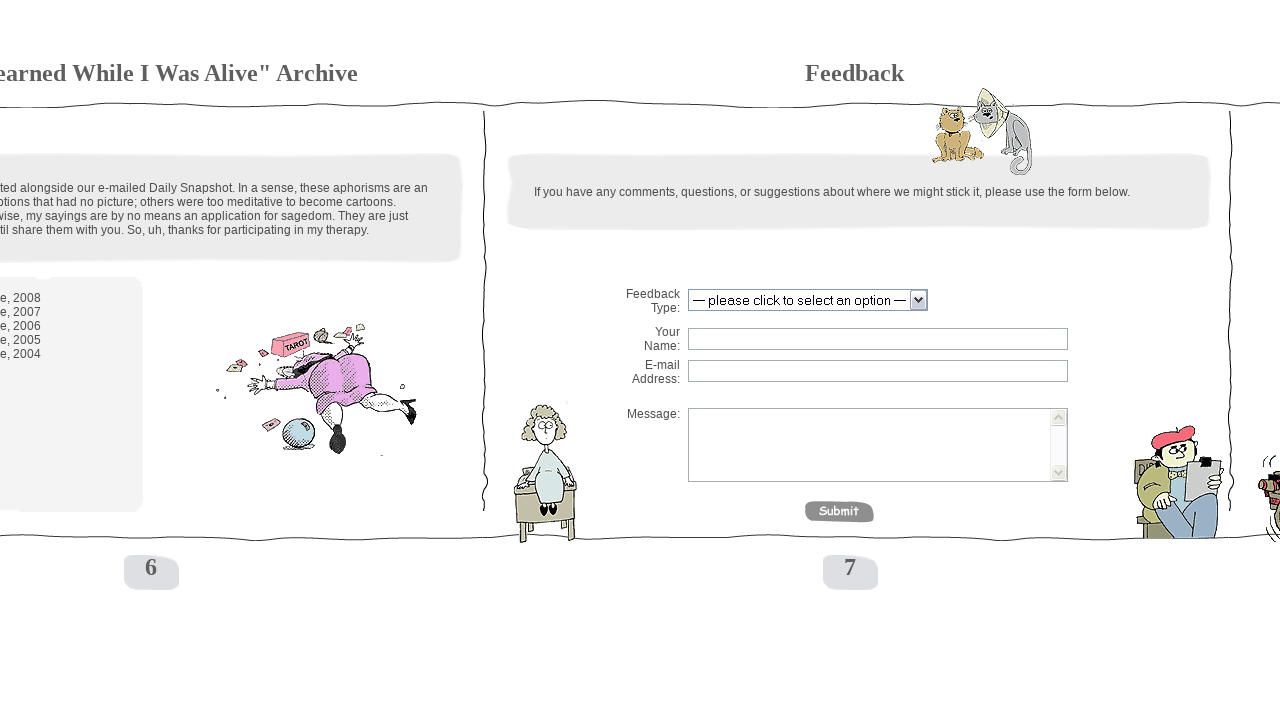